Tests dropdown select elements by choosing a hero and programming language, then verifying the selection.

Starting URL: https://savkk.github.io/selenium-practice/

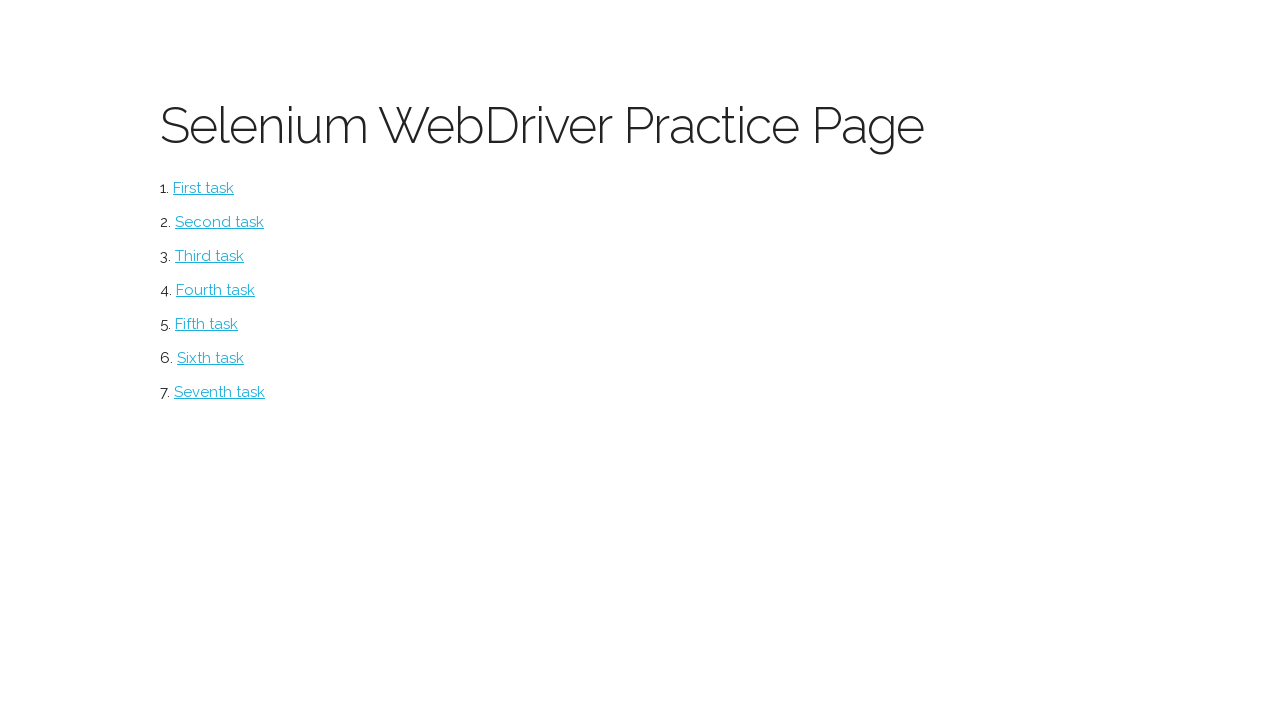

Clicked on Select page link at (210, 256) on #select
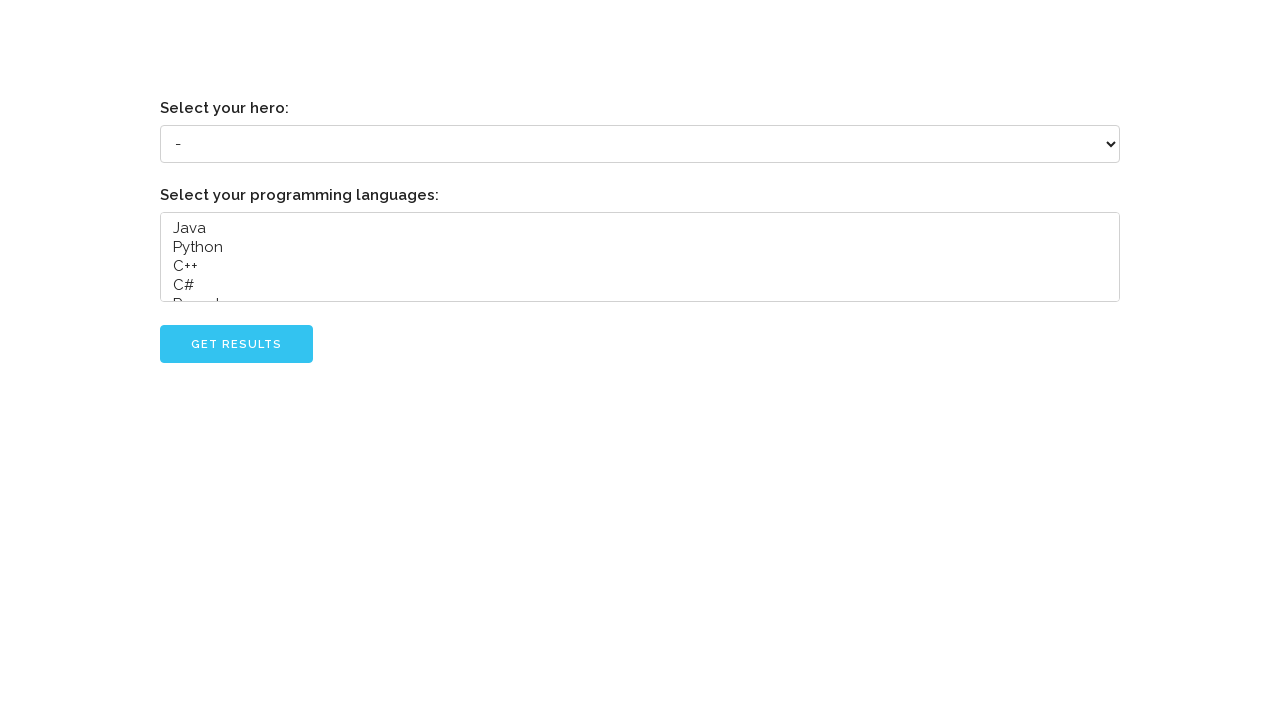

Selected 'Grady Booch' from hero dropdown on select[name='hero']
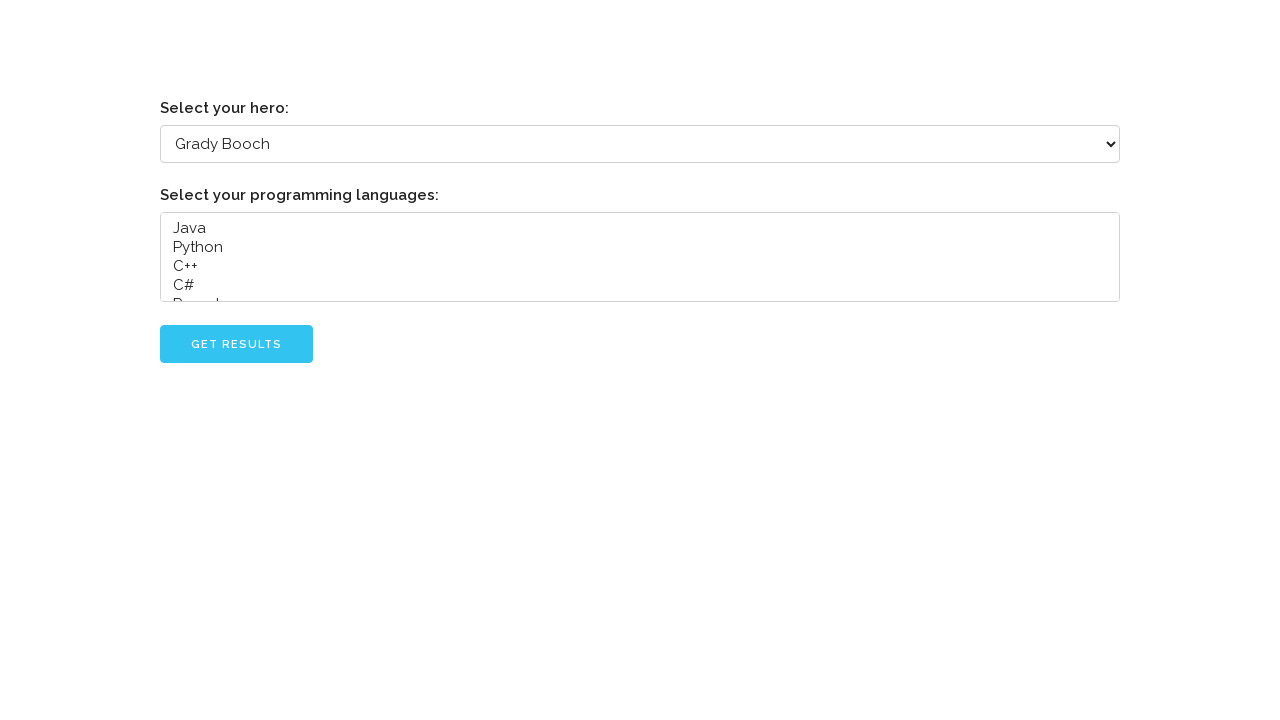

Selected 'Java' from programming language dropdown on select[name='languages']
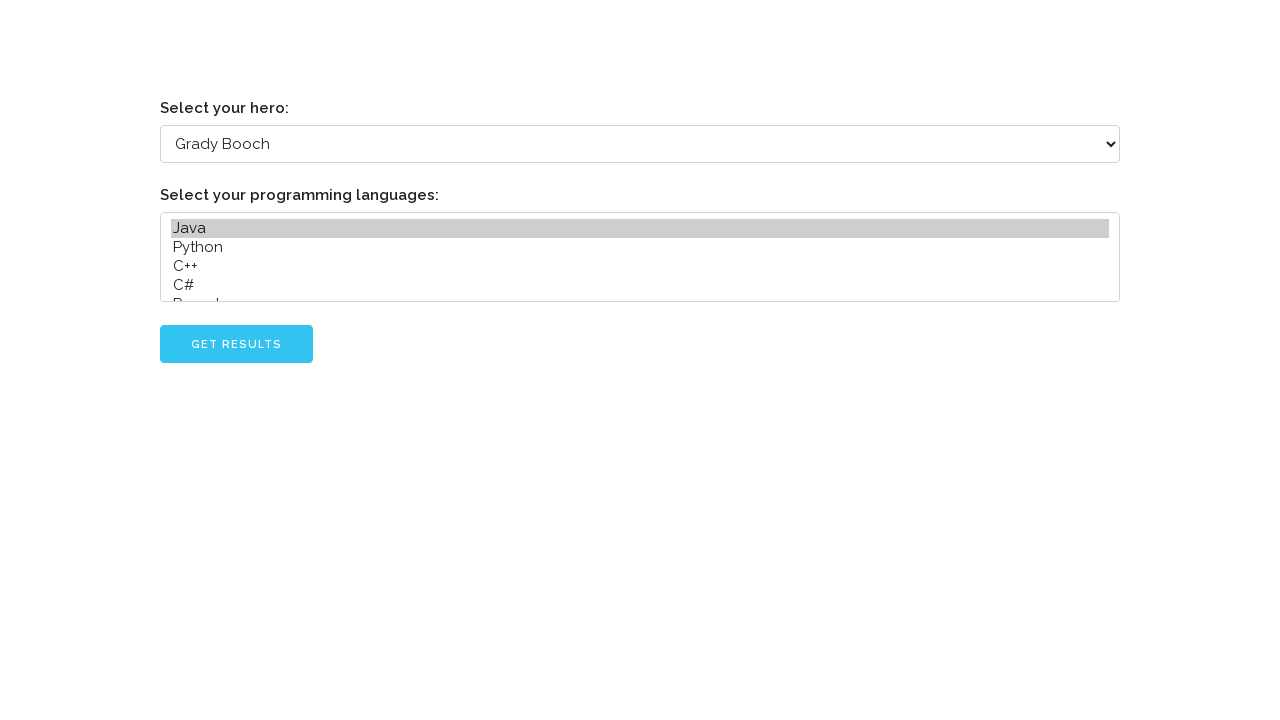

Clicked go button to submit selections at (236, 344) on #go
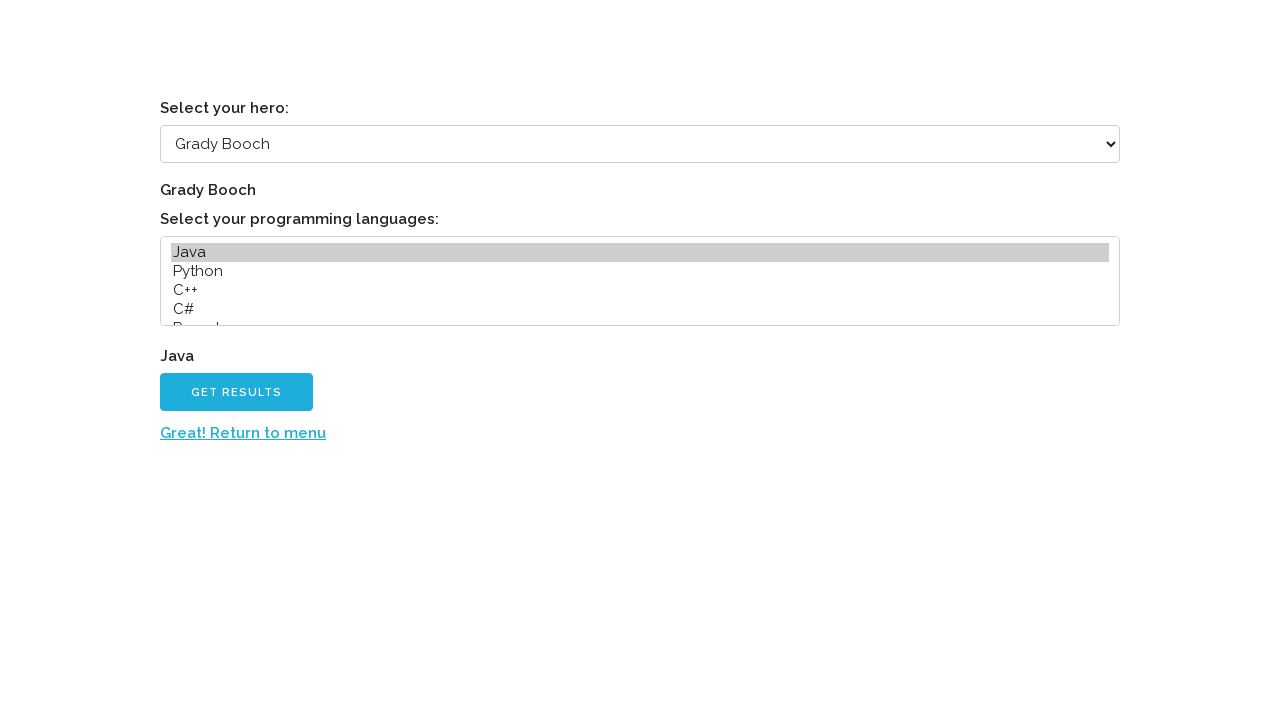

Verified Java selection displayed on result page
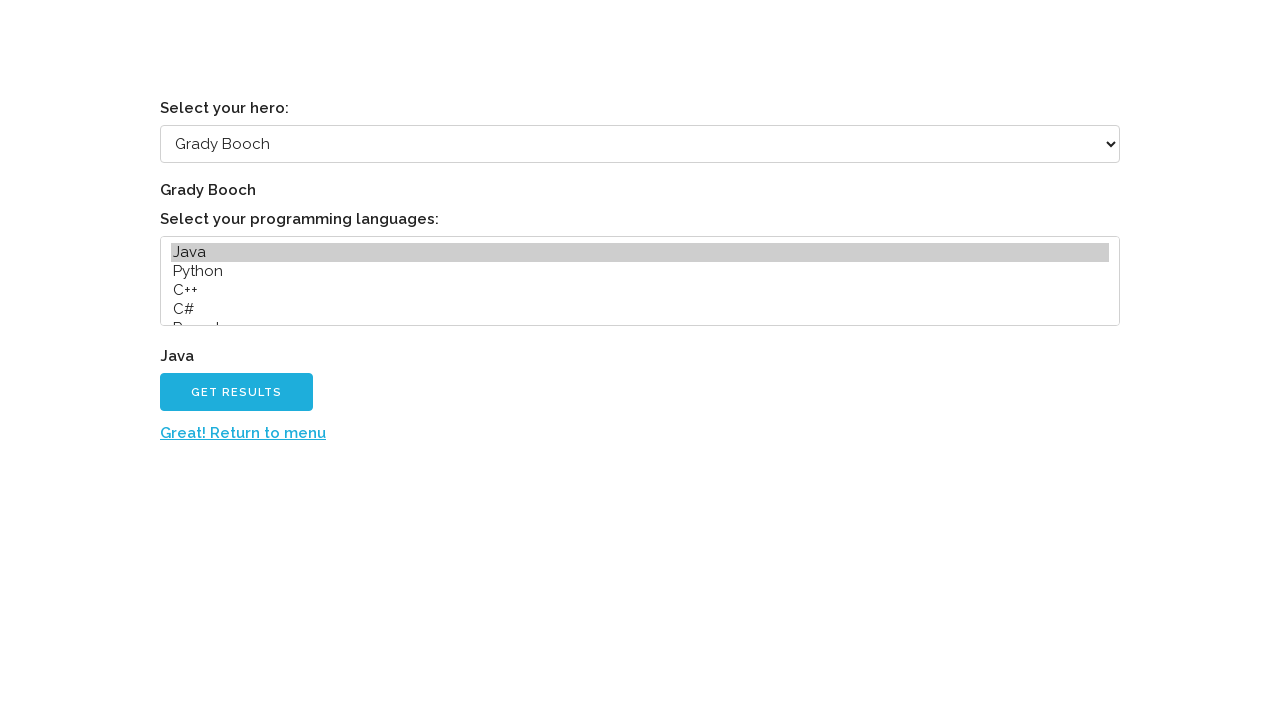

Clicked return to menu link at (243, 433) on a:has-text('Great! Return to menu')
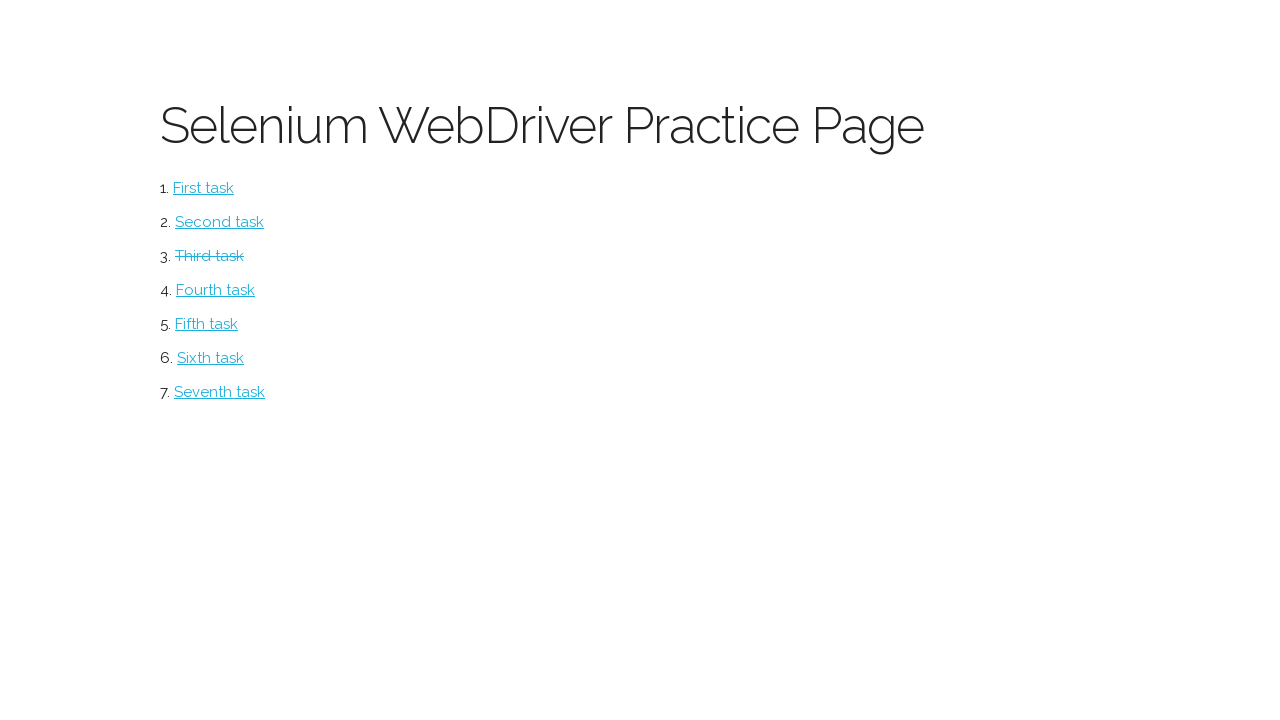

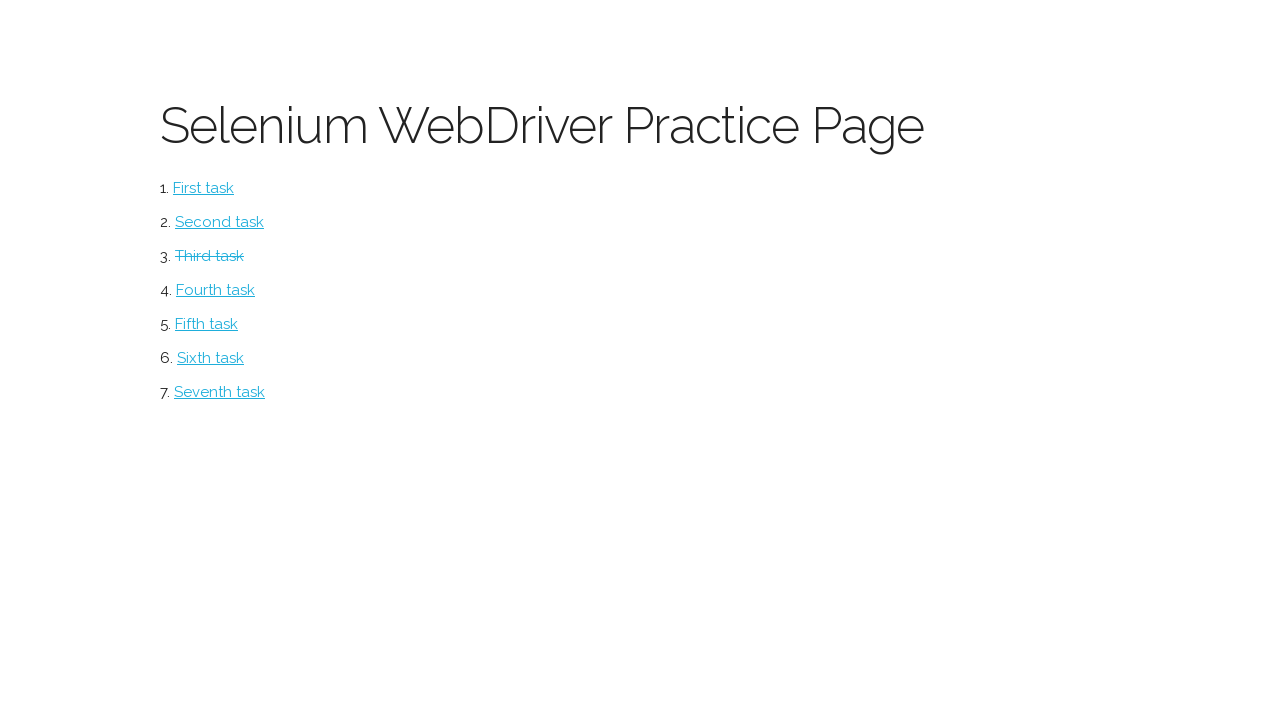